Tests navigating through all filter options and returning to display all items

Starting URL: https://demo.playwright.dev/todomvc

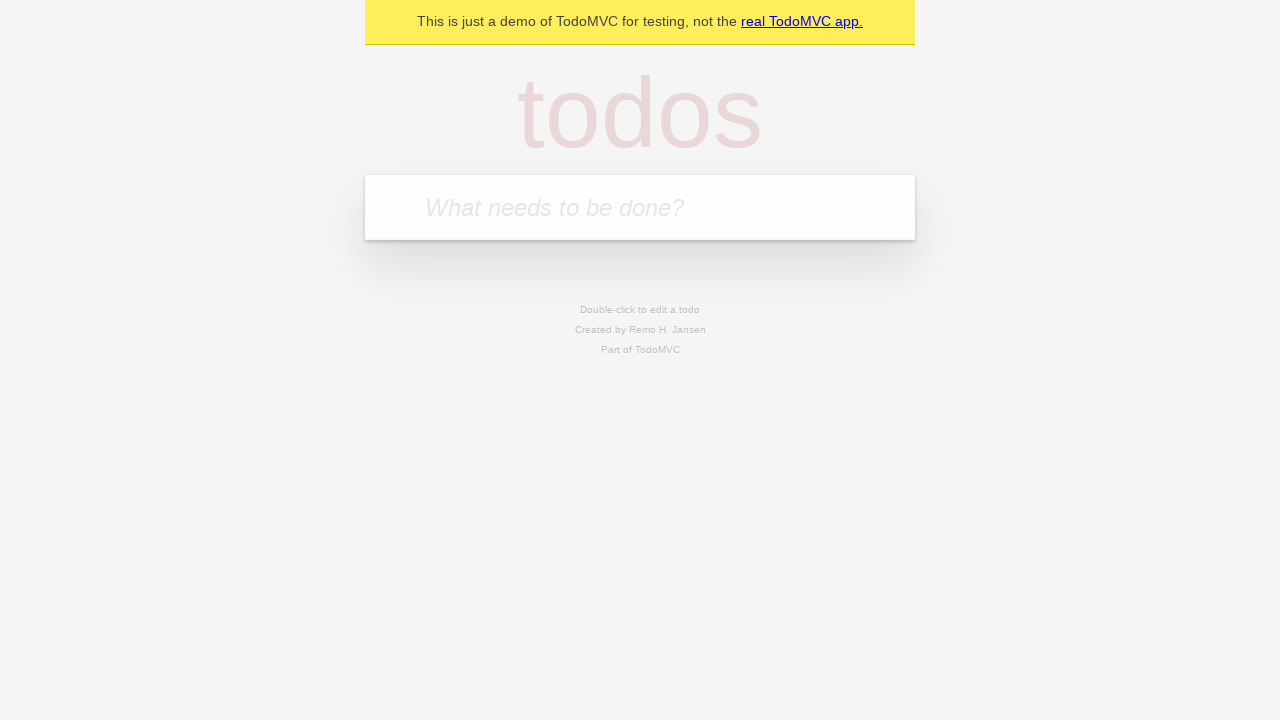

Filled todo input with 'buy some cheese' on internal:attr=[placeholder="What needs to be done?"i]
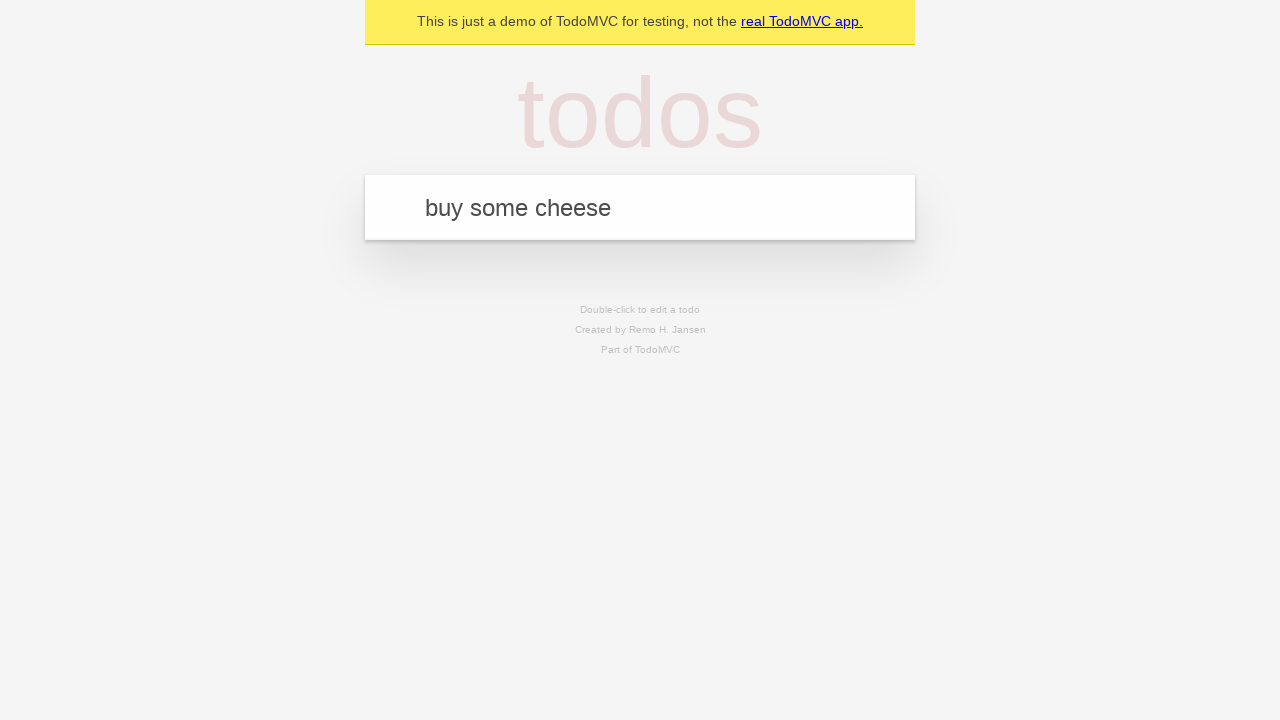

Pressed Enter to create todo 'buy some cheese' on internal:attr=[placeholder="What needs to be done?"i]
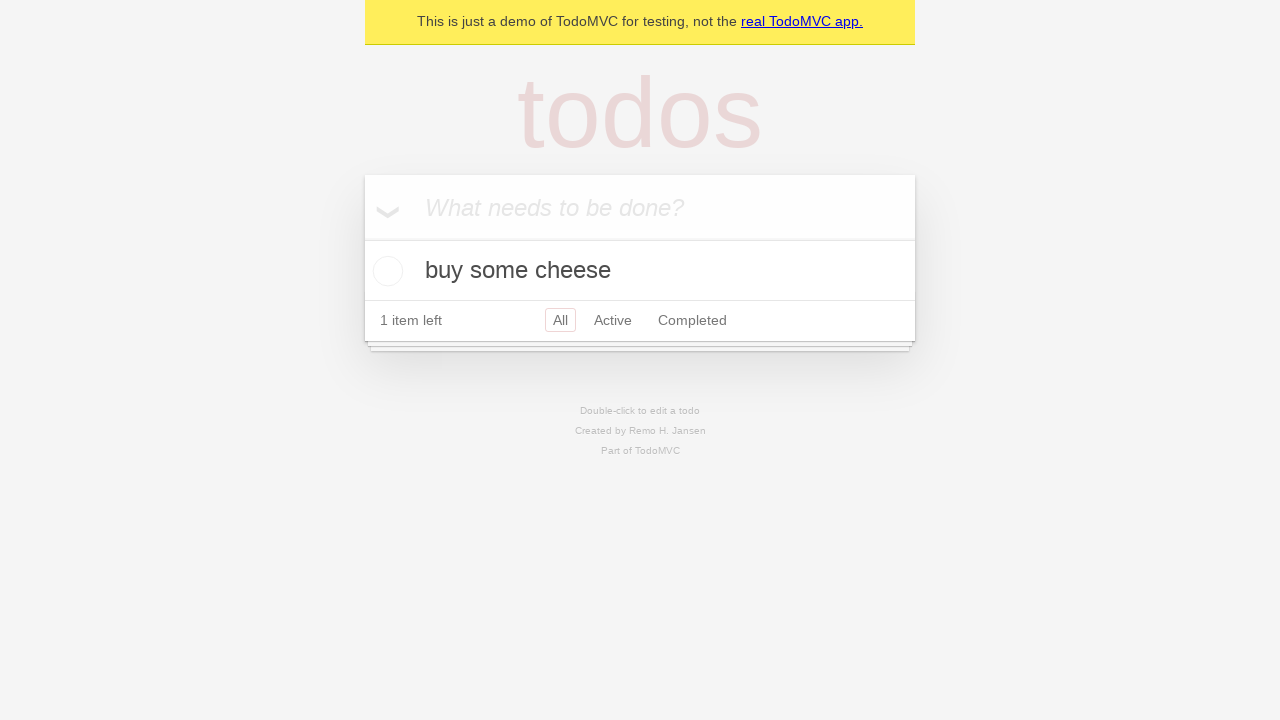

Filled todo input with 'feed the cat' on internal:attr=[placeholder="What needs to be done?"i]
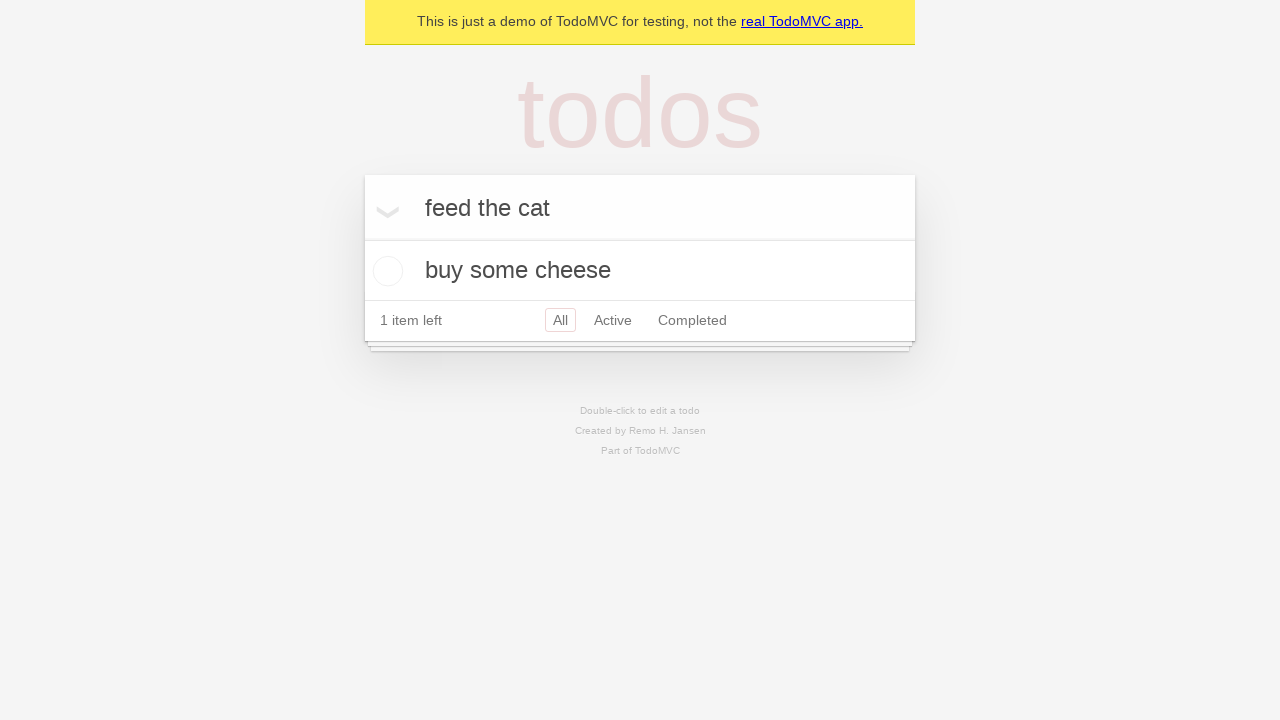

Pressed Enter to create todo 'feed the cat' on internal:attr=[placeholder="What needs to be done?"i]
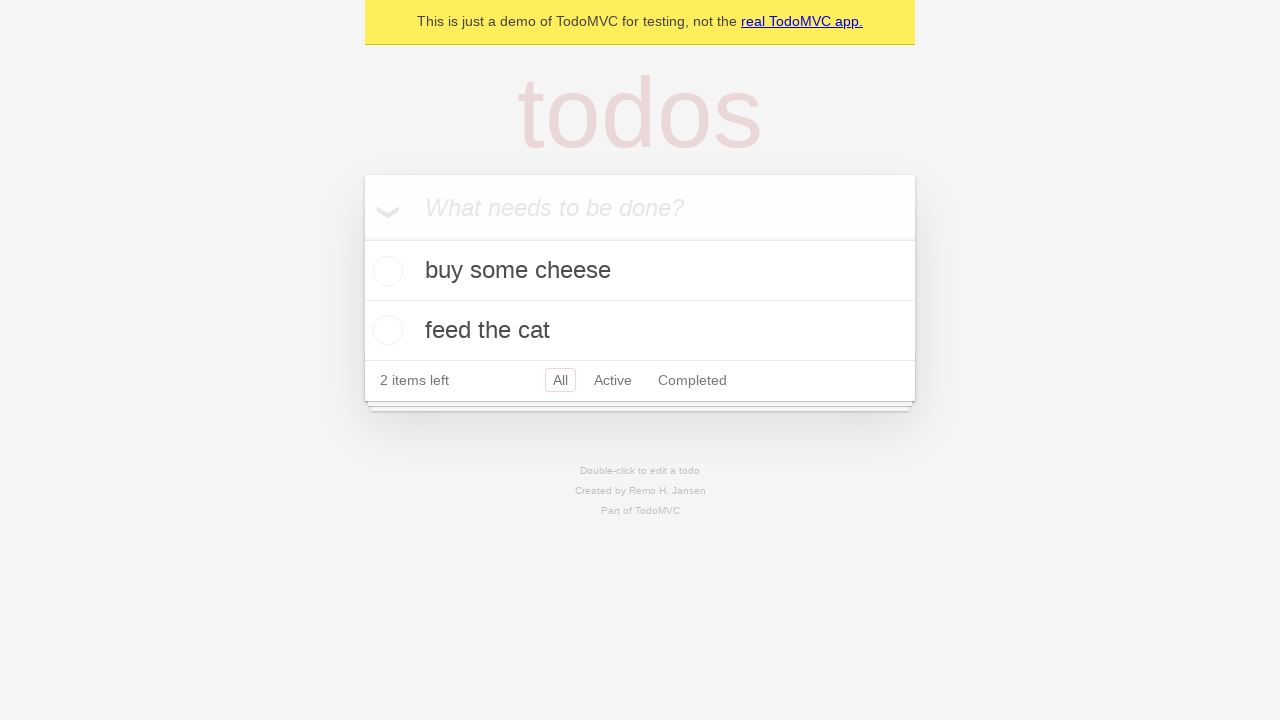

Filled todo input with 'book a doctors appointment' on internal:attr=[placeholder="What needs to be done?"i]
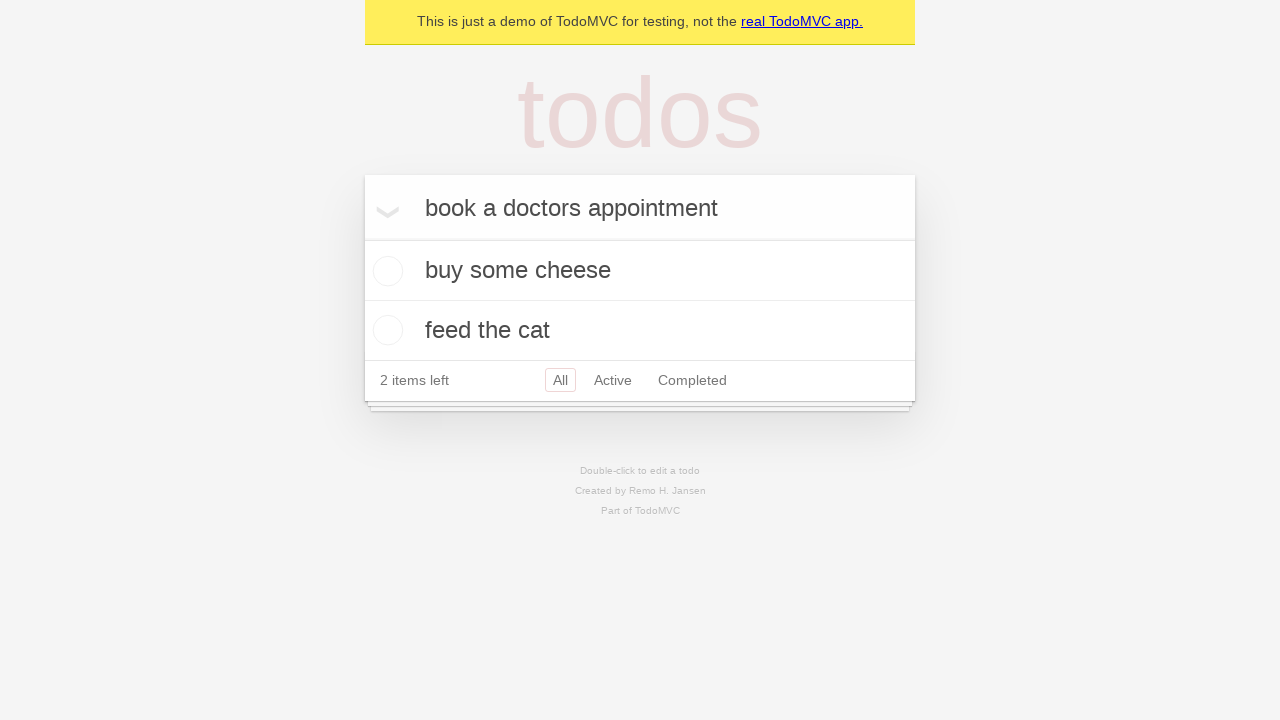

Pressed Enter to create todo 'book a doctors appointment' on internal:attr=[placeholder="What needs to be done?"i]
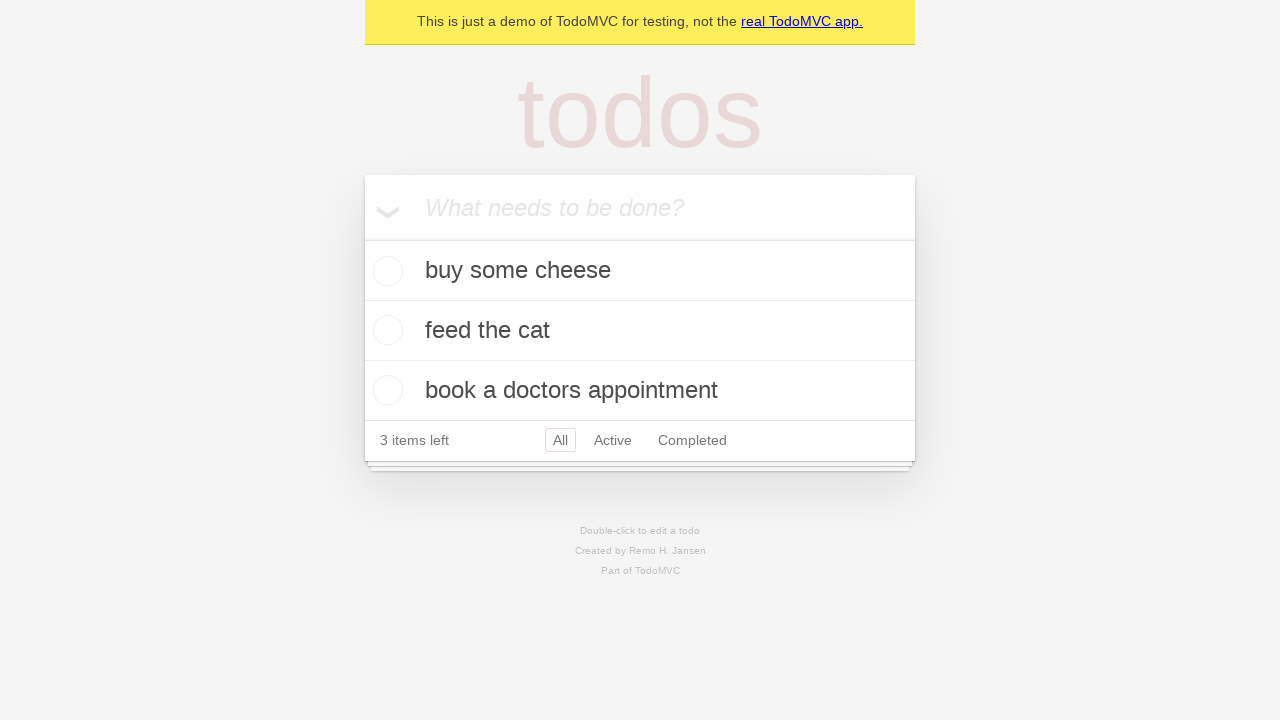

Checked the second todo item at (385, 330) on internal:testid=[data-testid="todo-item"s] >> nth=1 >> internal:role=checkbox
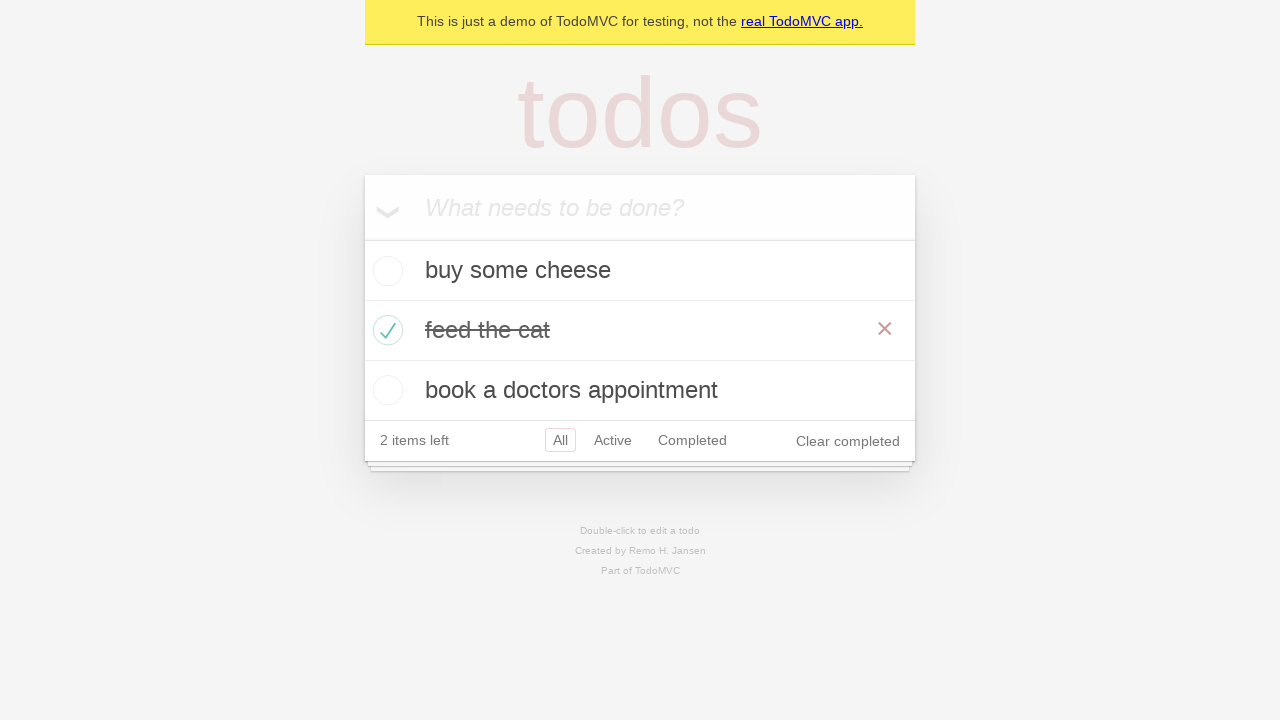

Clicked Active filter at (613, 440) on internal:role=link[name="Active"i]
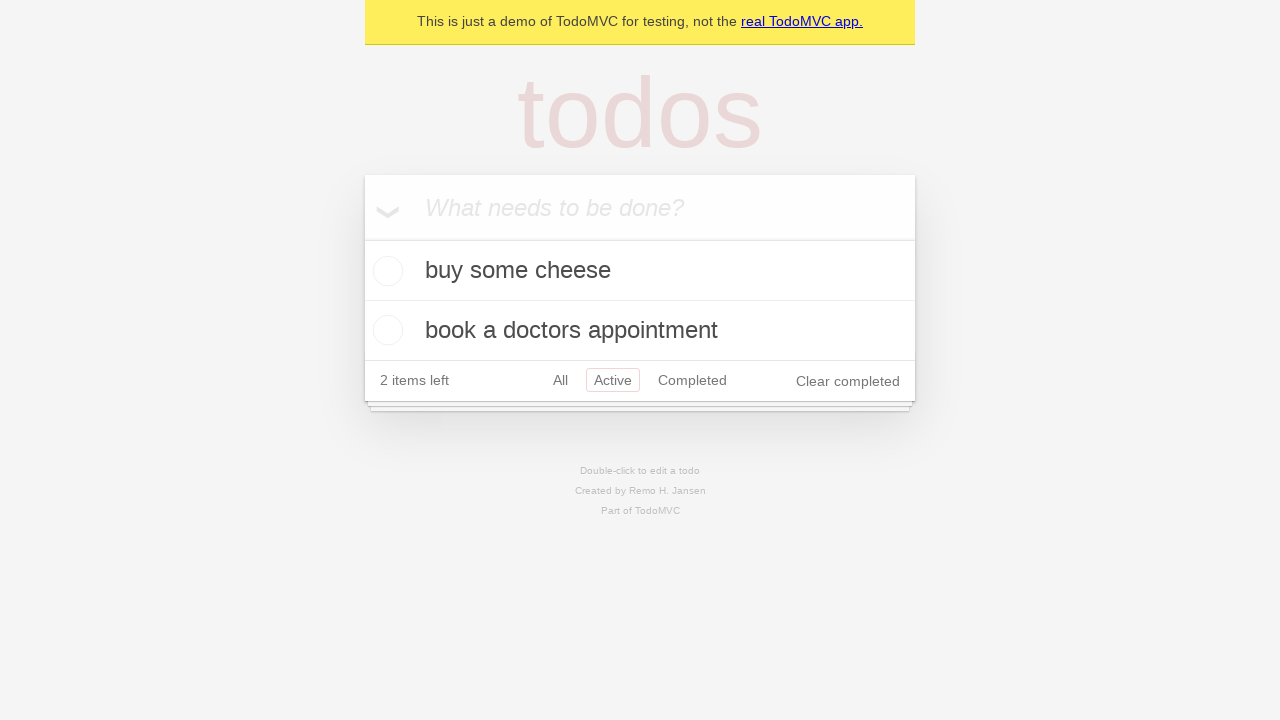

Clicked Completed filter at (692, 380) on internal:role=link[name="Completed"i]
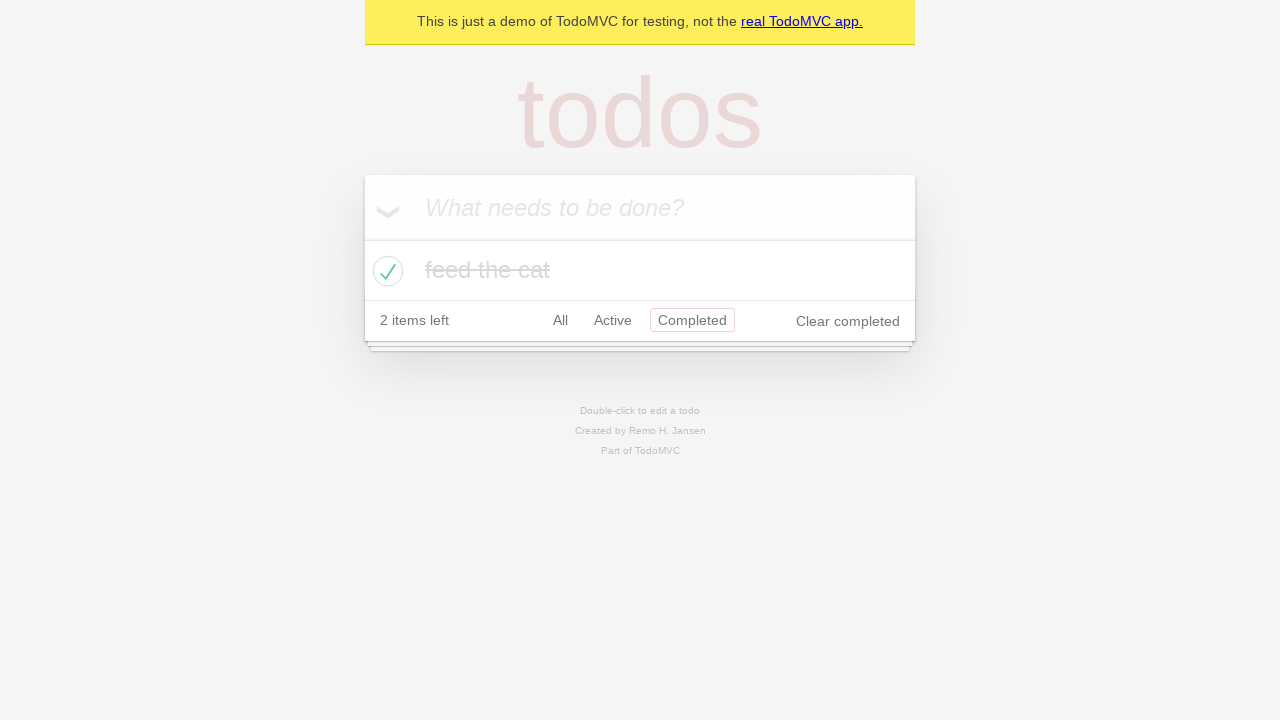

Clicked All filter to display all items at (560, 320) on internal:role=link[name="All"i]
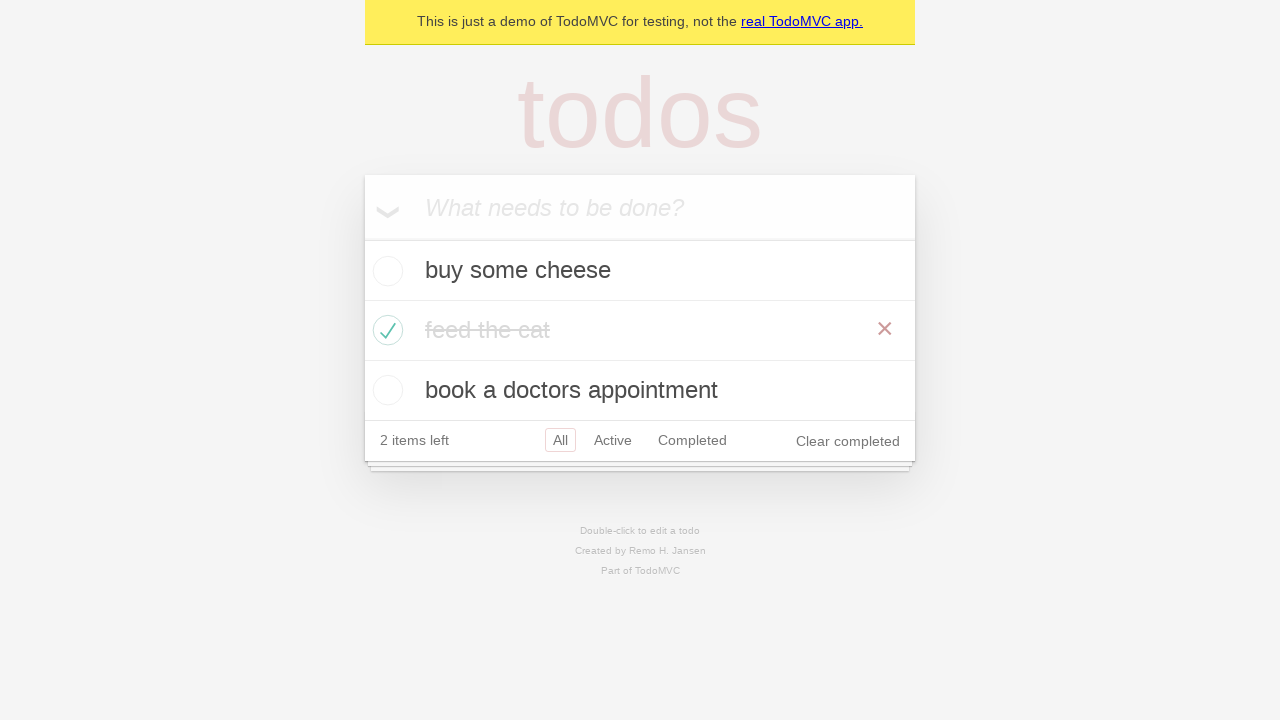

Confirmed all 3 todo items are displayed
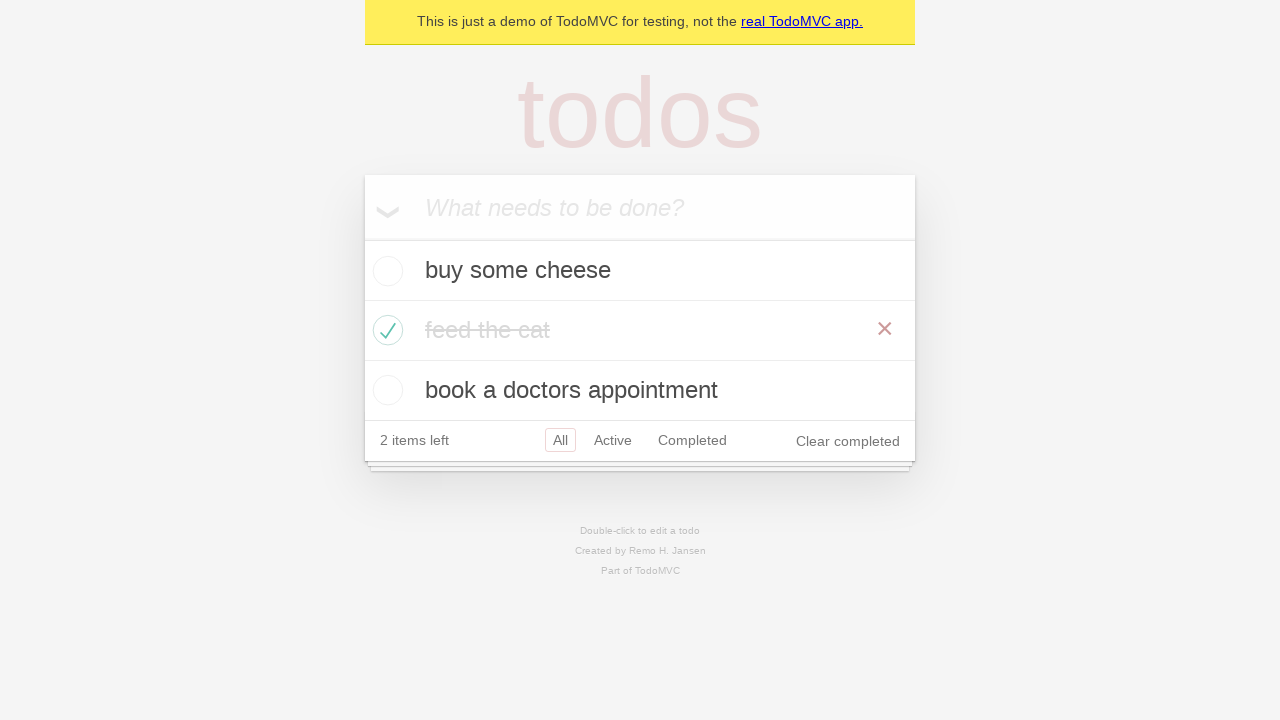

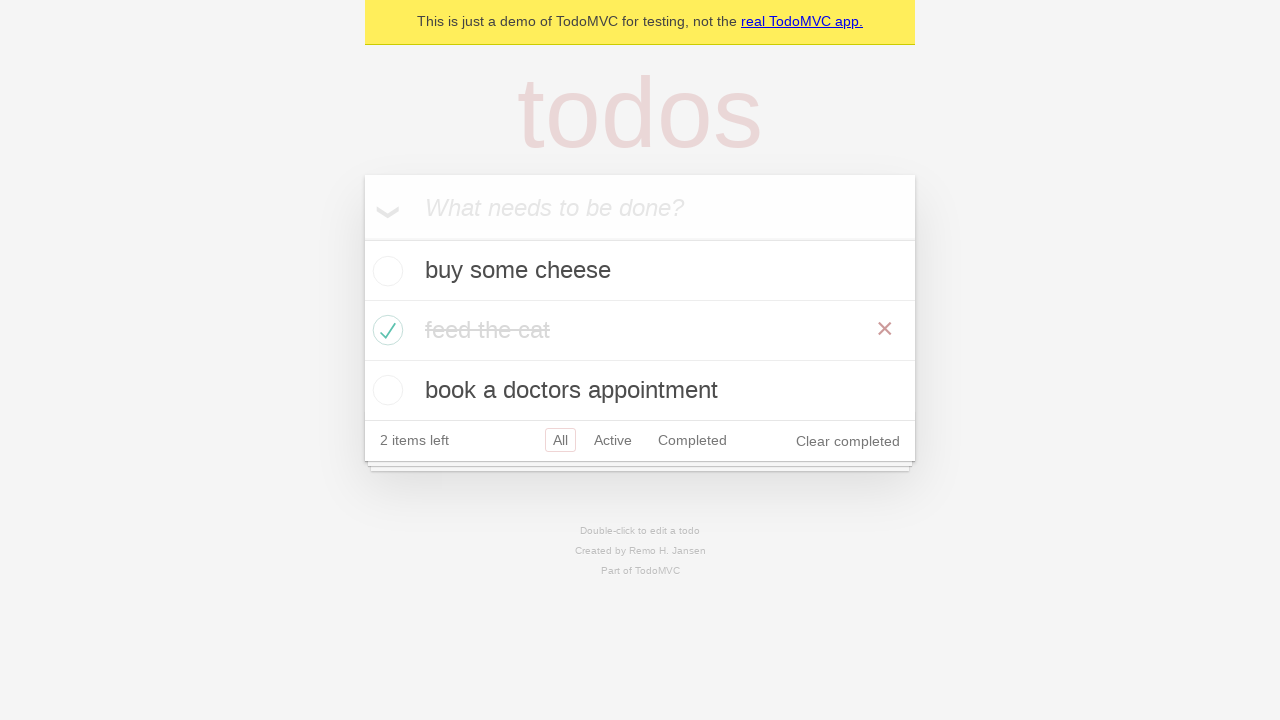